Tests iframe handling by switching to an iframe named "iframeResult" and clicking a button within it on the W3Schools JavaScript tryit page.

Starting URL: https://www.w3schools.com/js/tryit.asp?filename=tryjs_myfirst

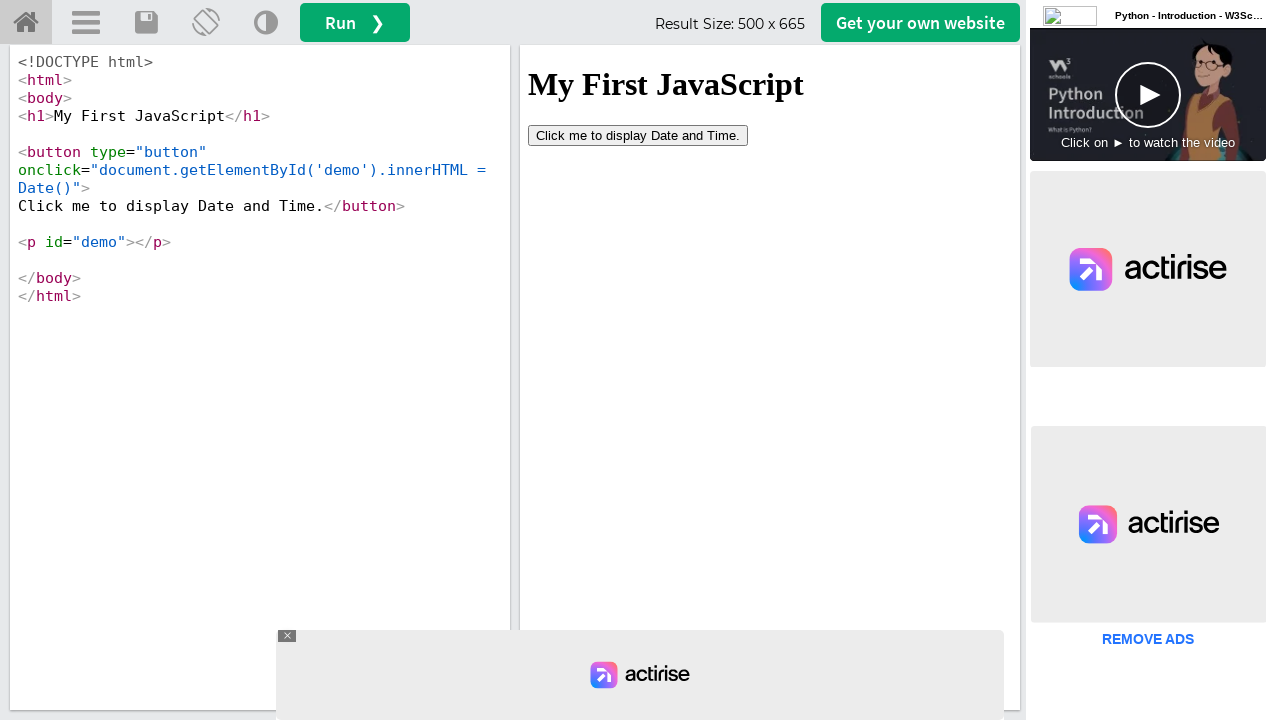

Waited for iframe with id 'iframeResult' to be available
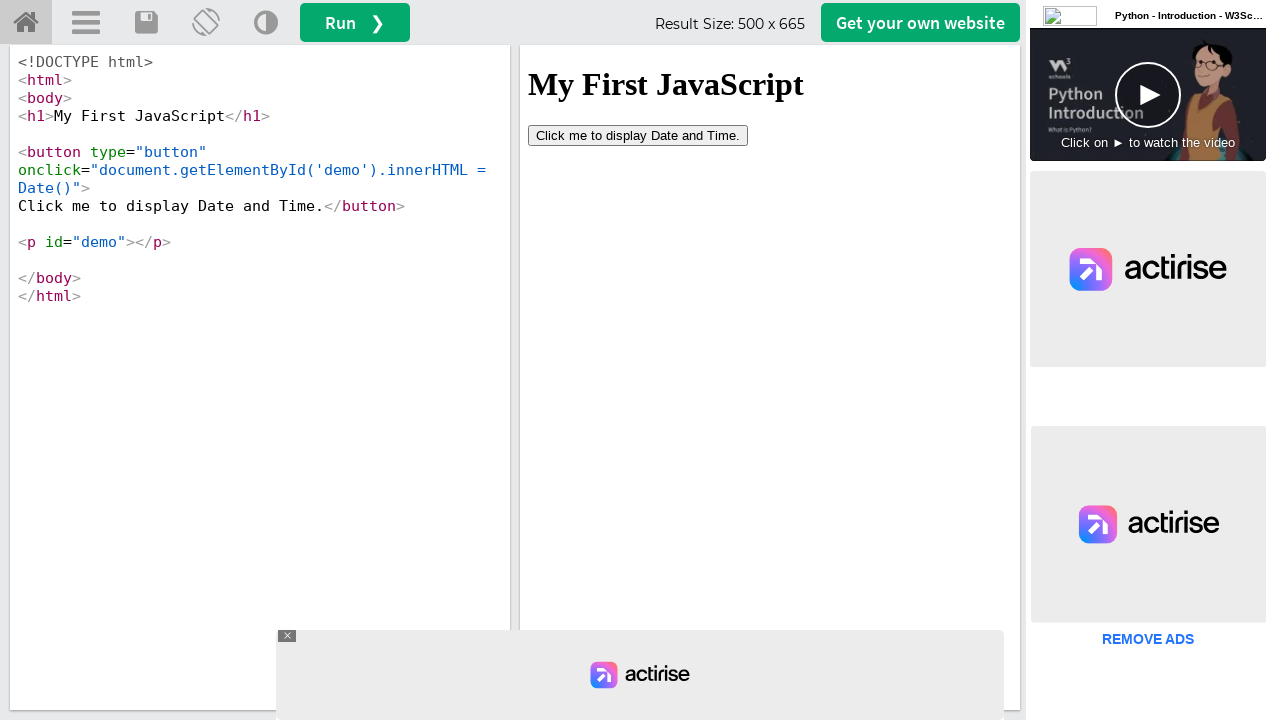

Switched to iframe named 'iframeResult'
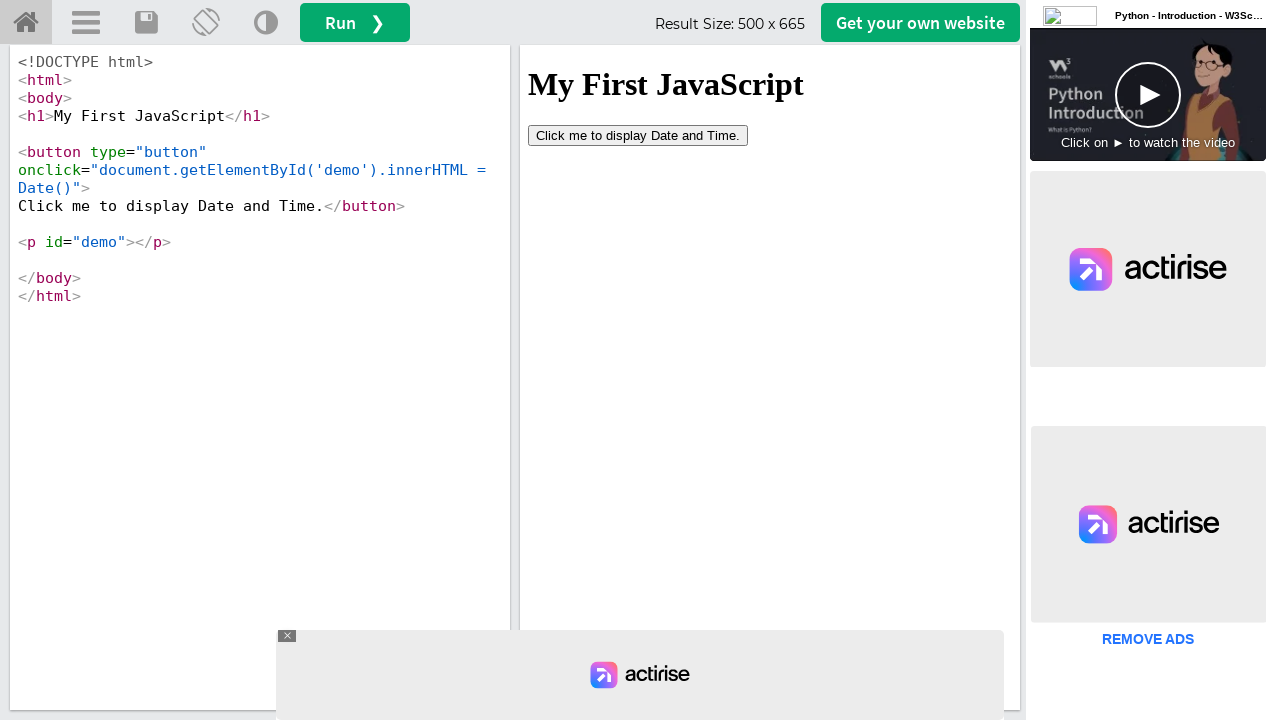

Clicked button inside the iframe at (638, 135) on #iframeResult >> internal:control=enter-frame >> button[type='button']
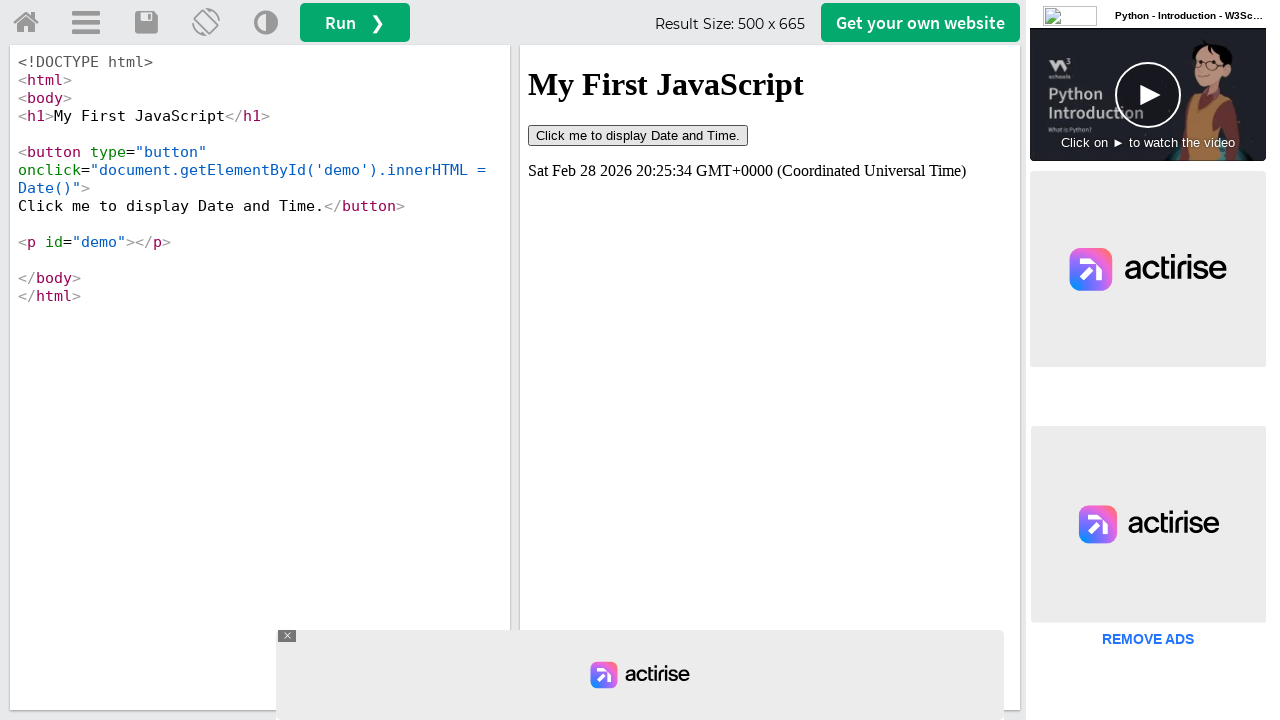

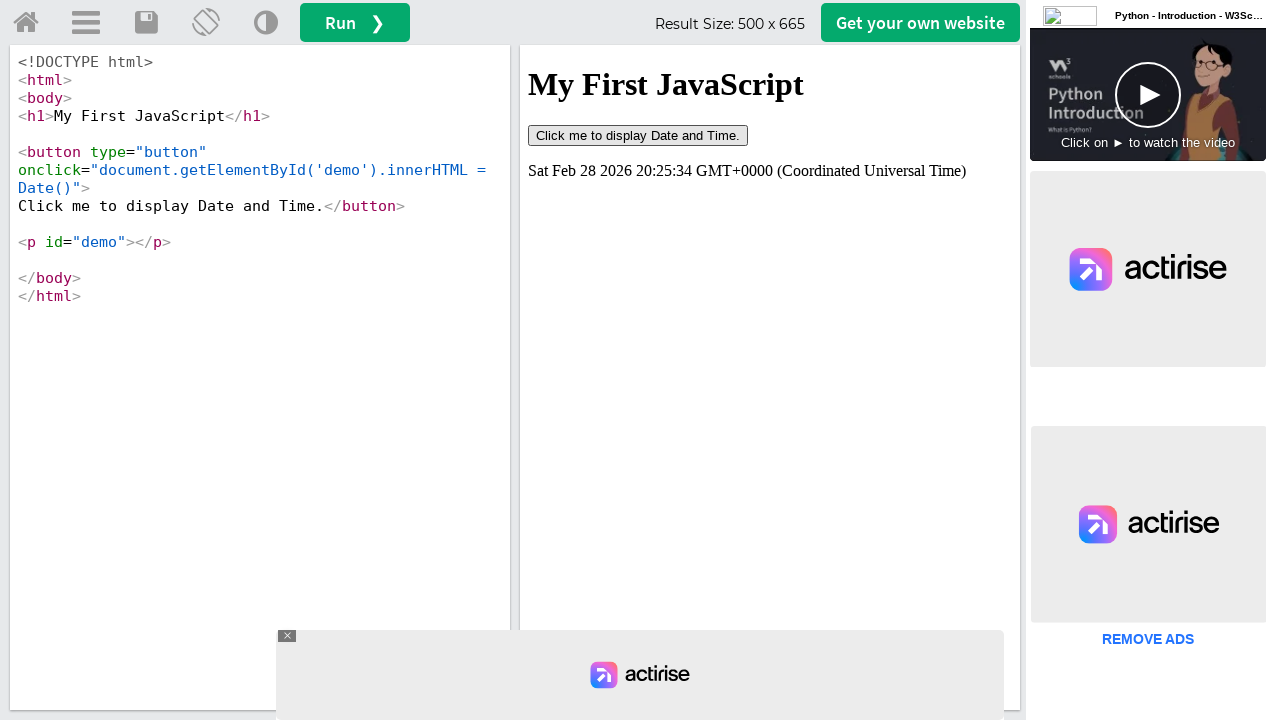